Tests the logout functionality after logging in

Starting URL: https://www.saucedemo.com

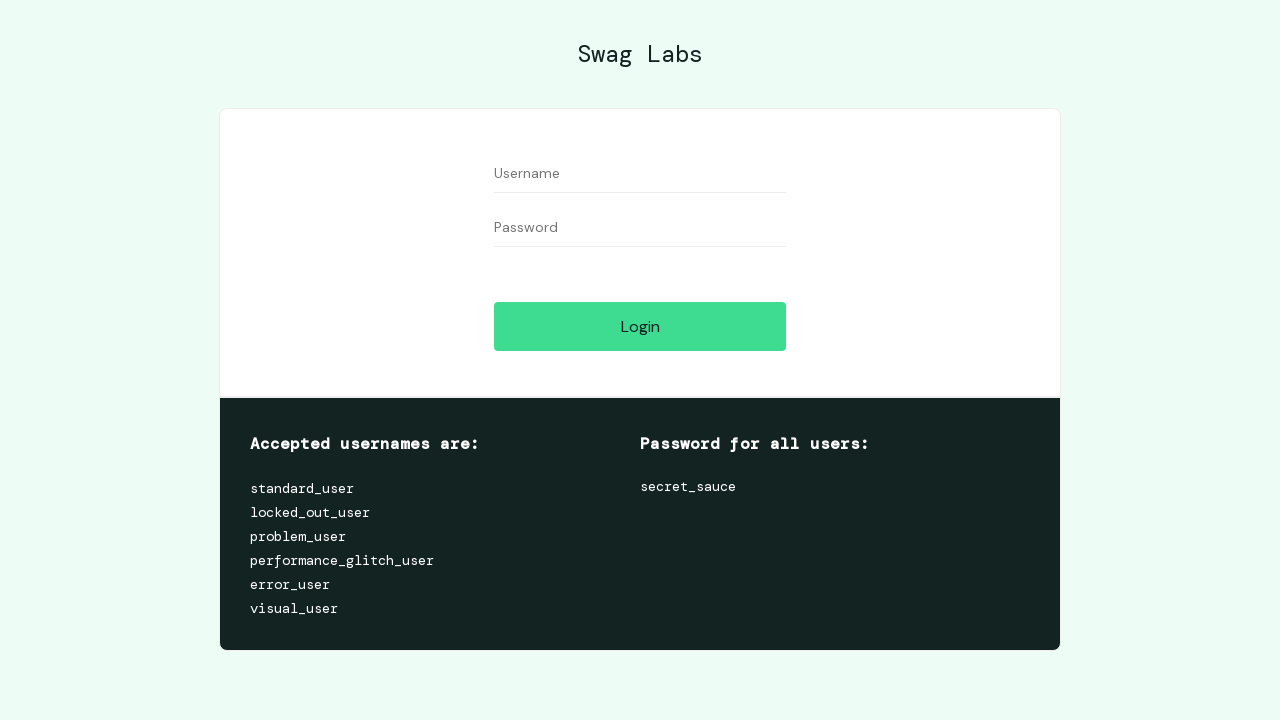

Filled username field with 'standard_user' on #user-name
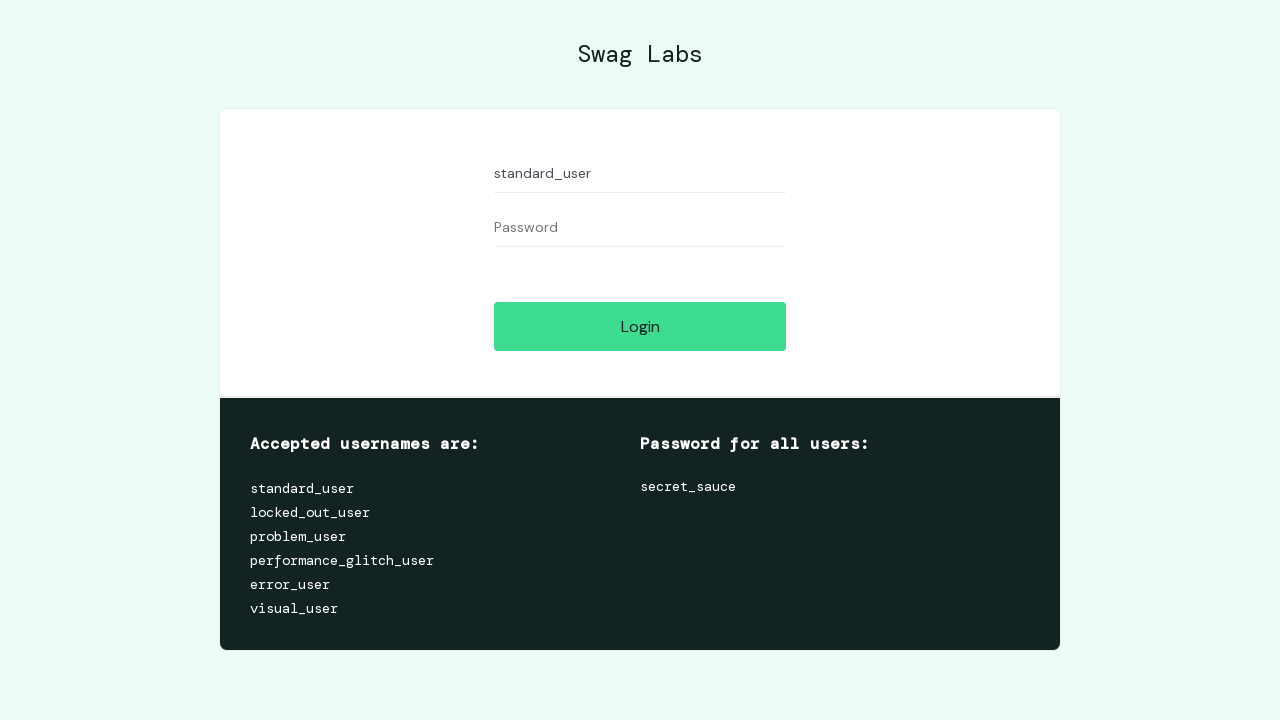

Filled password field with 'secret_sauce' on #password
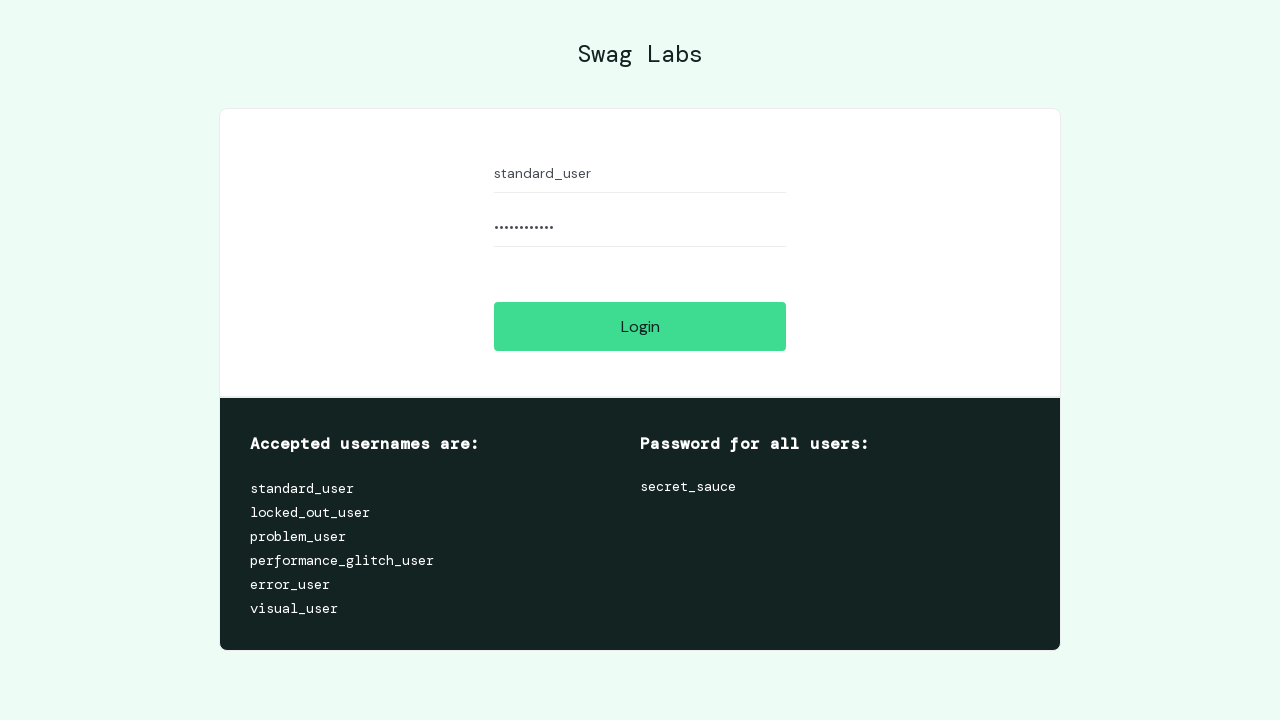

Clicked login button at (640, 326) on #login-button
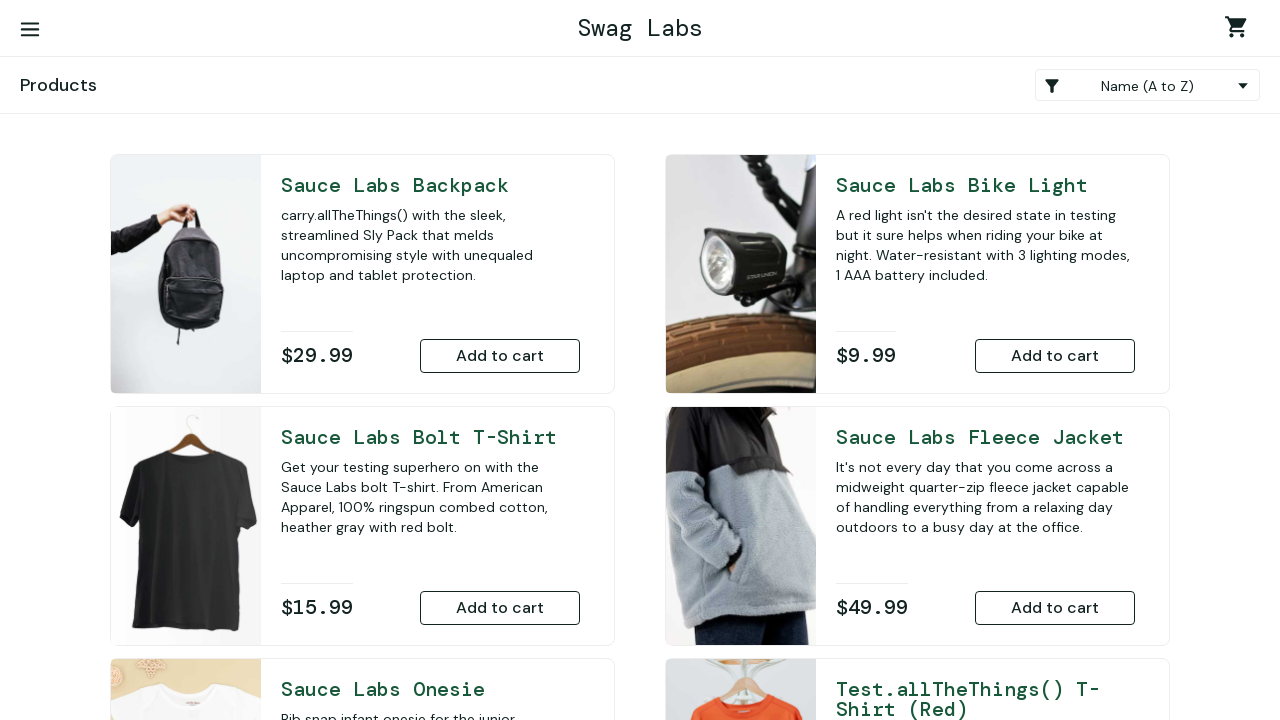

Clicked burger menu button to open navigation at (30, 30) on #react-burger-menu-btn
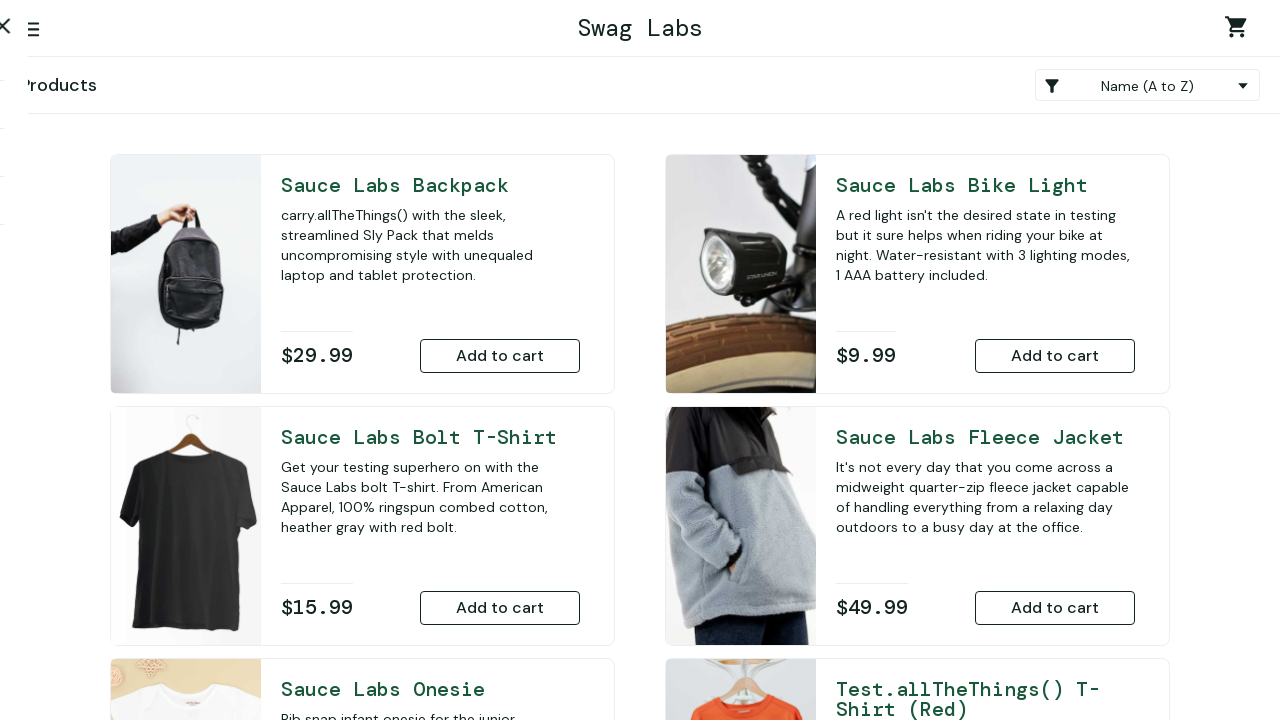

Clicked logout link from sidebar menu at (150, 156) on #logout_sidebar_link
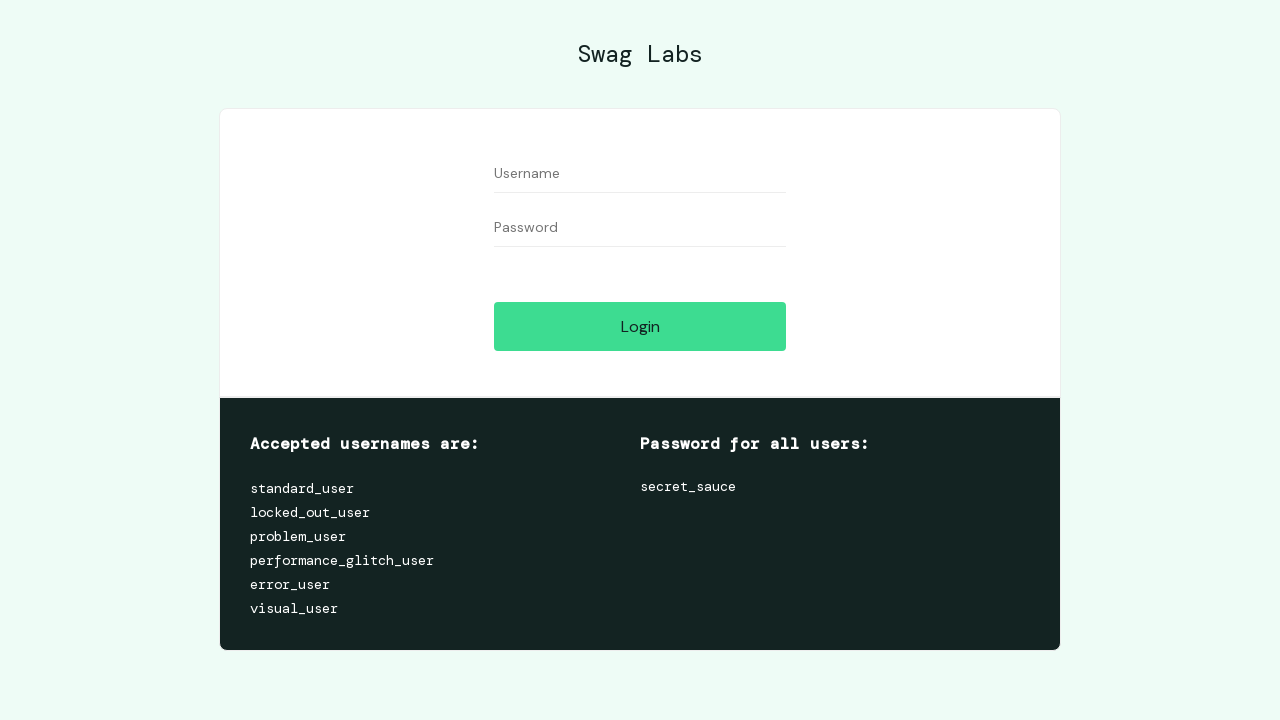

Verified login button is visible, confirming logout was successful and returned to login page
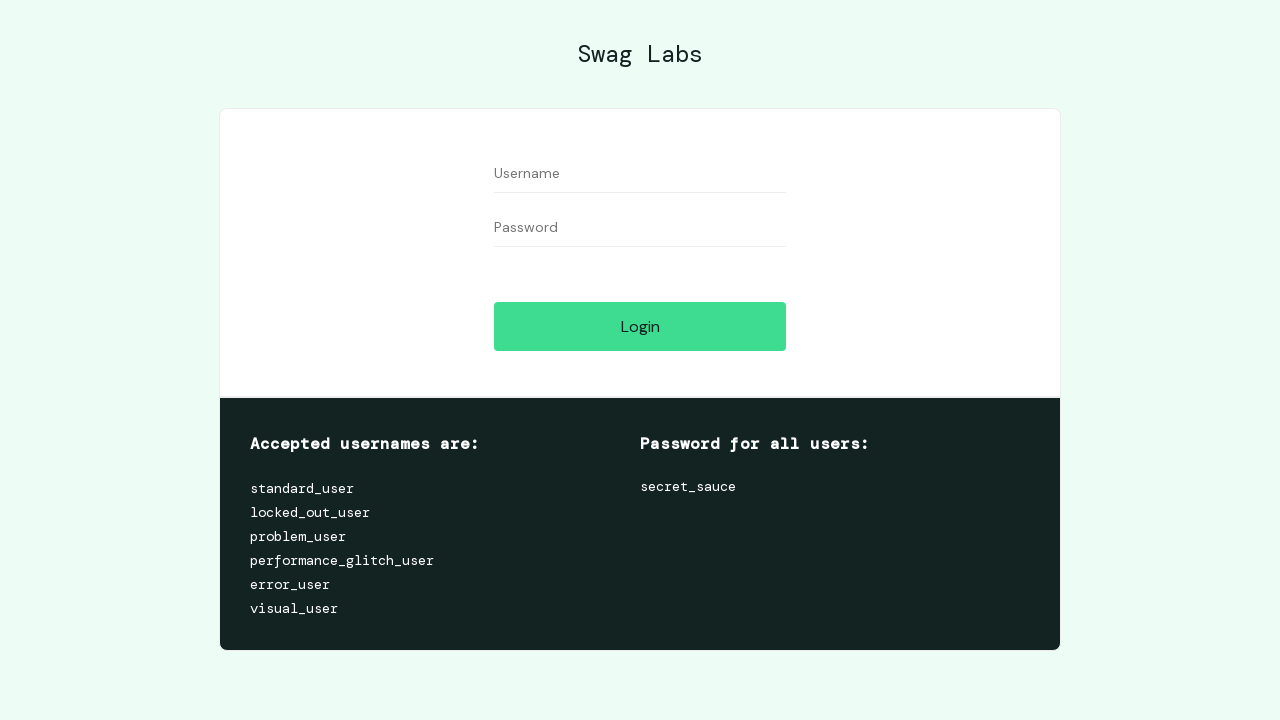

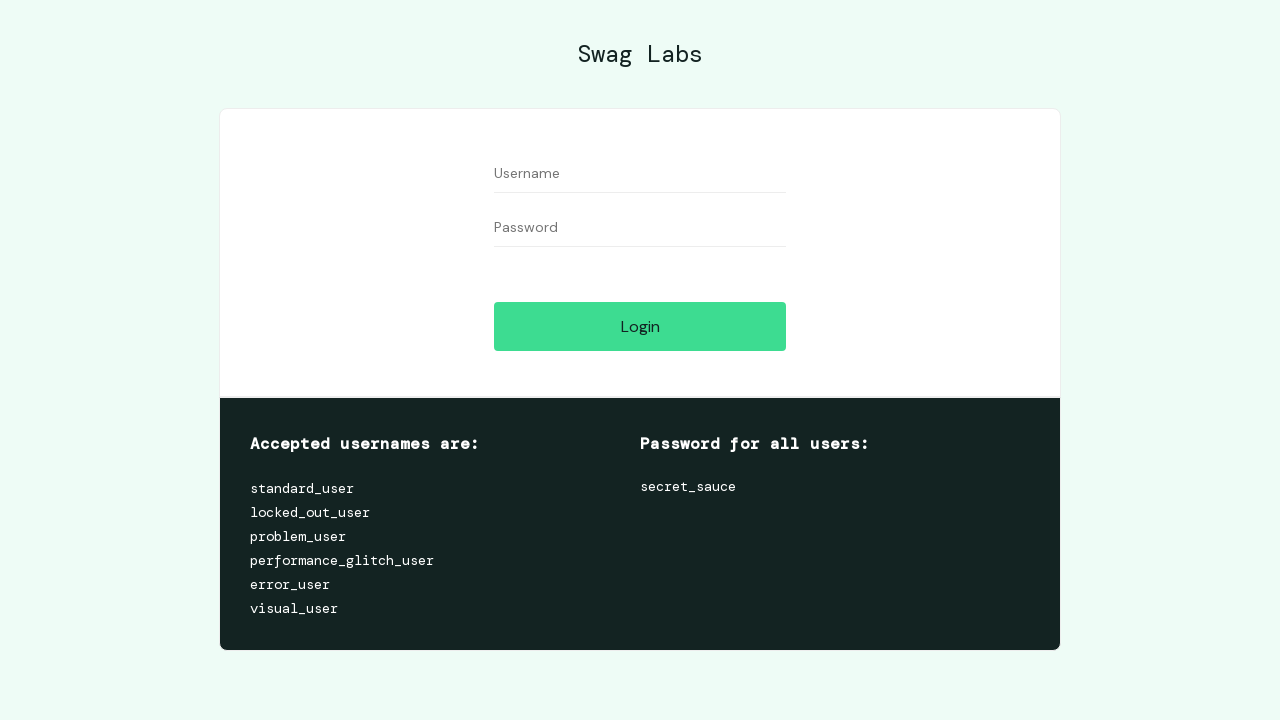